Tests that clicking Clear completed removes completed items from the list

Starting URL: https://demo.playwright.dev/todomvc

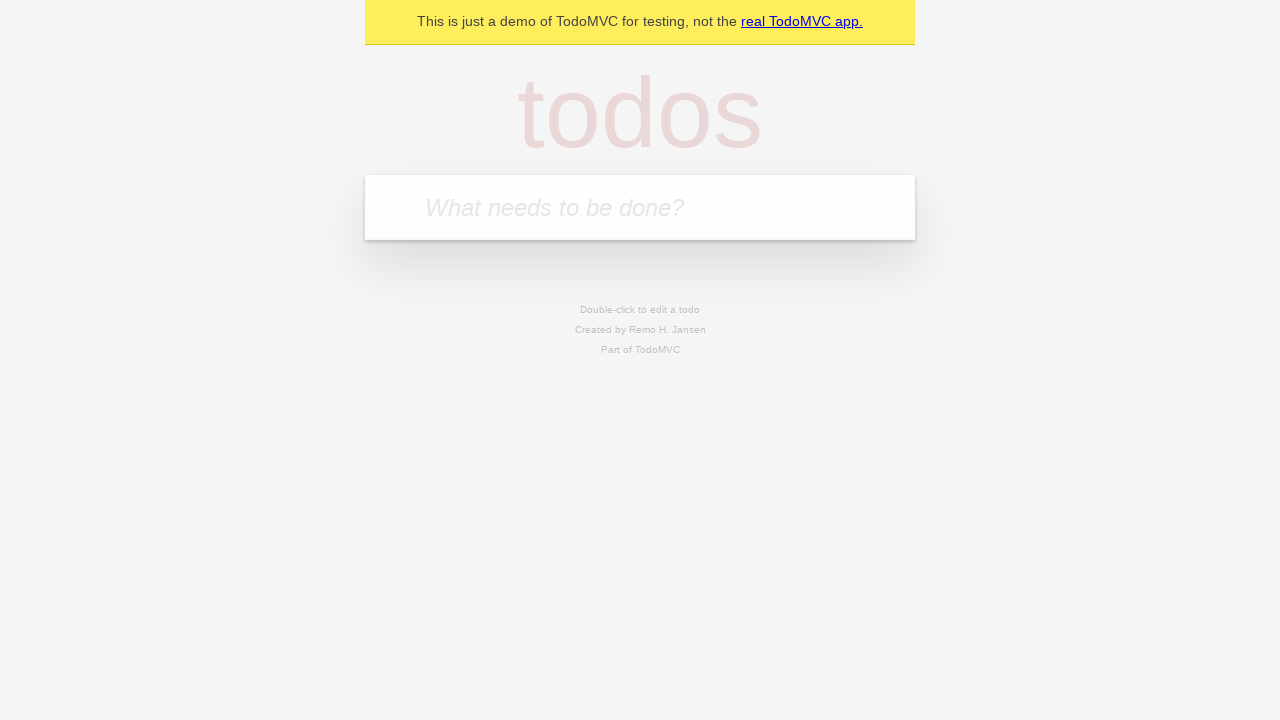

Filled todo input with 'buy some cheese' on internal:attr=[placeholder="What needs to be done?"i]
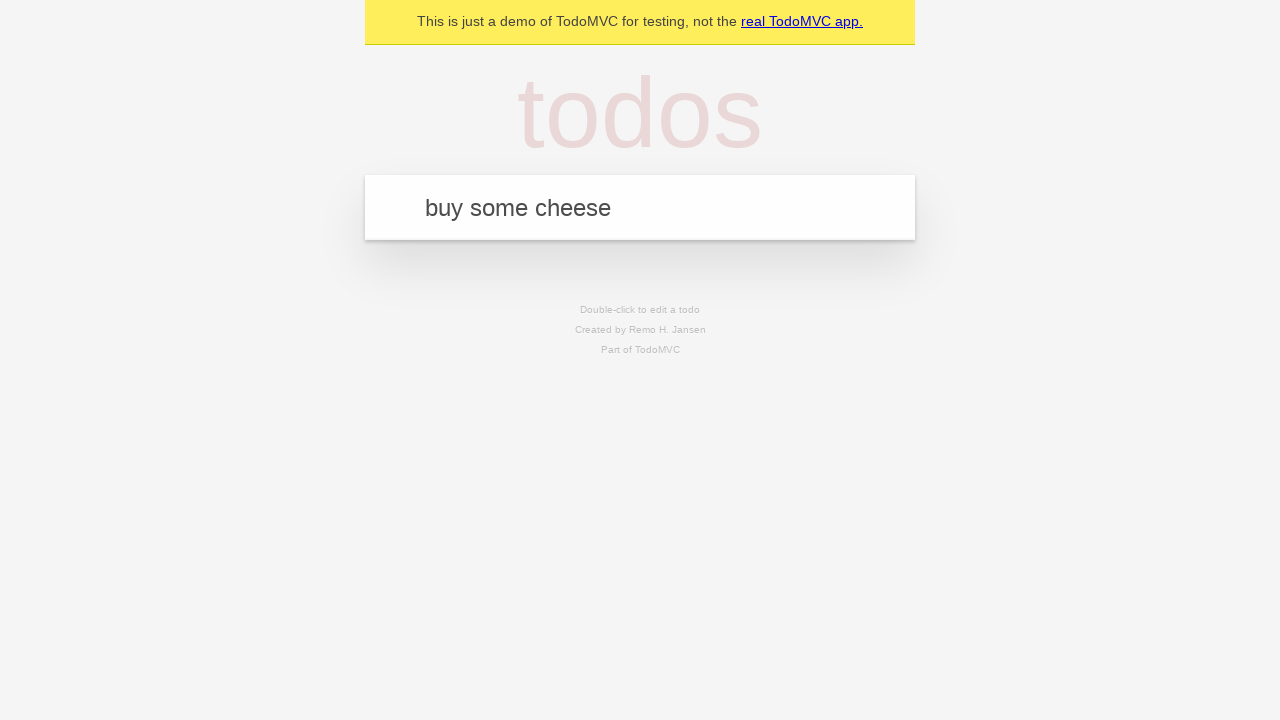

Pressed Enter to add first todo on internal:attr=[placeholder="What needs to be done?"i]
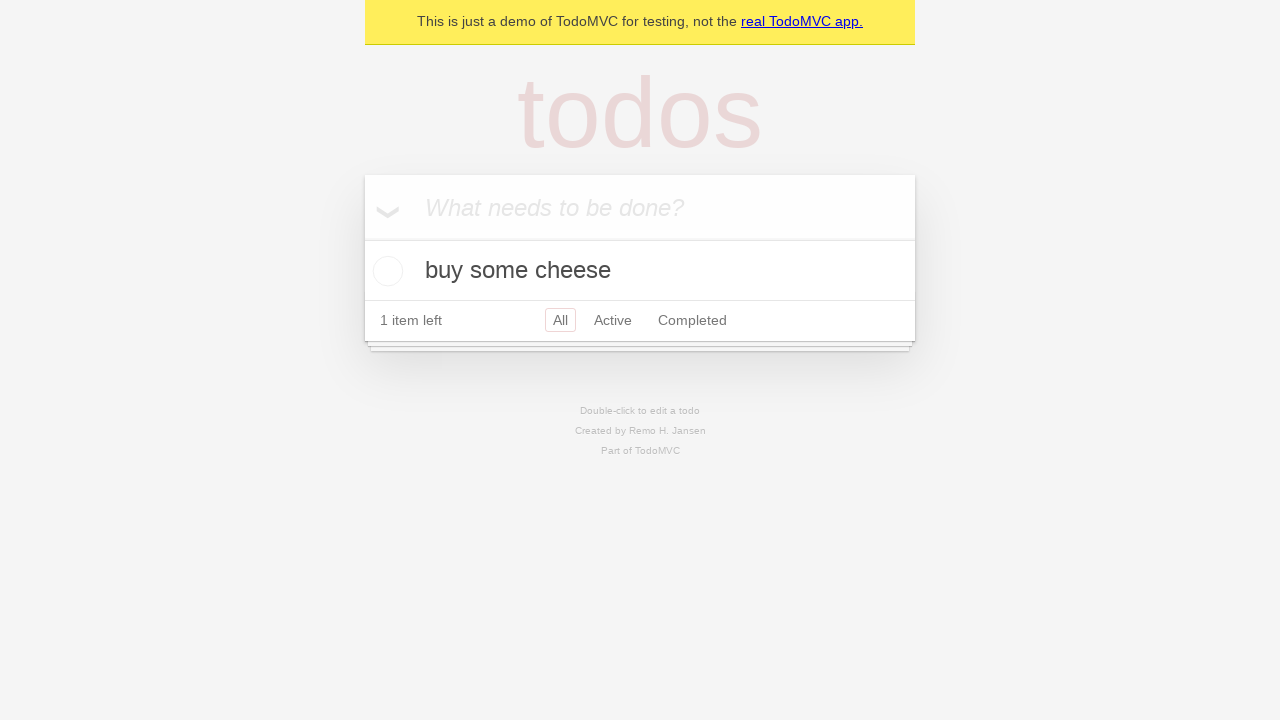

Filled todo input with 'feed the cat' on internal:attr=[placeholder="What needs to be done?"i]
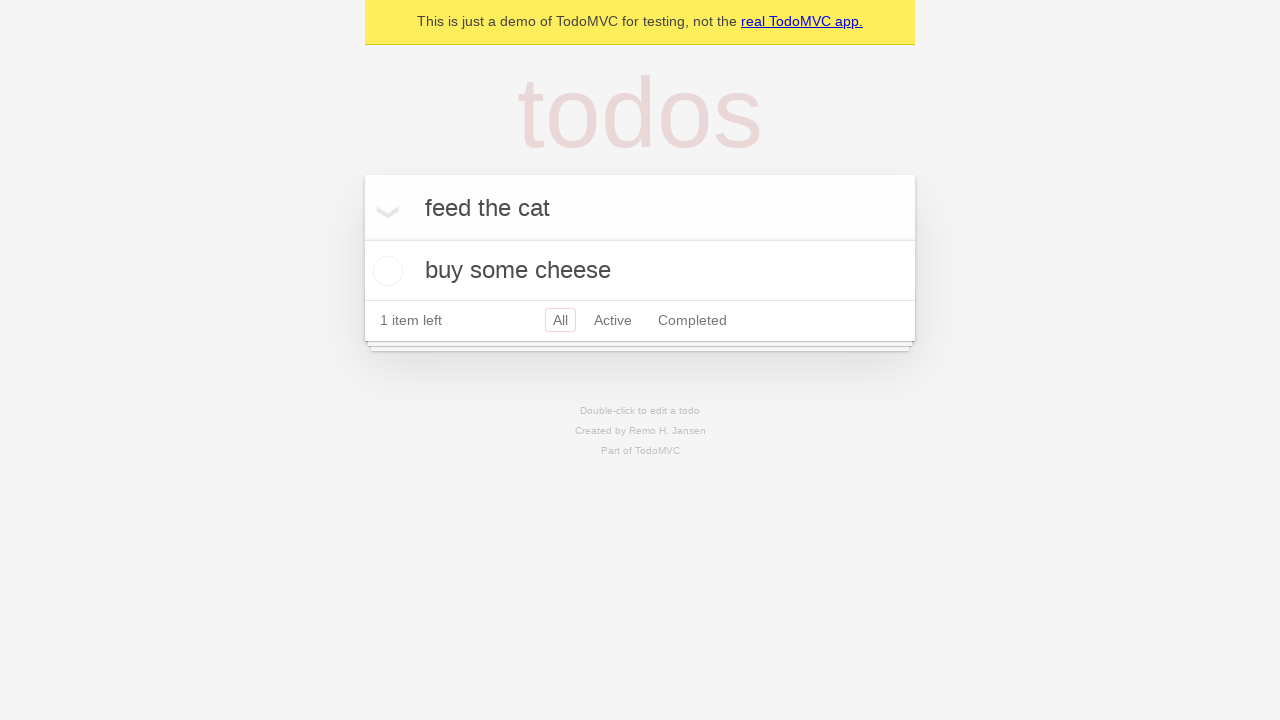

Pressed Enter to add second todo on internal:attr=[placeholder="What needs to be done?"i]
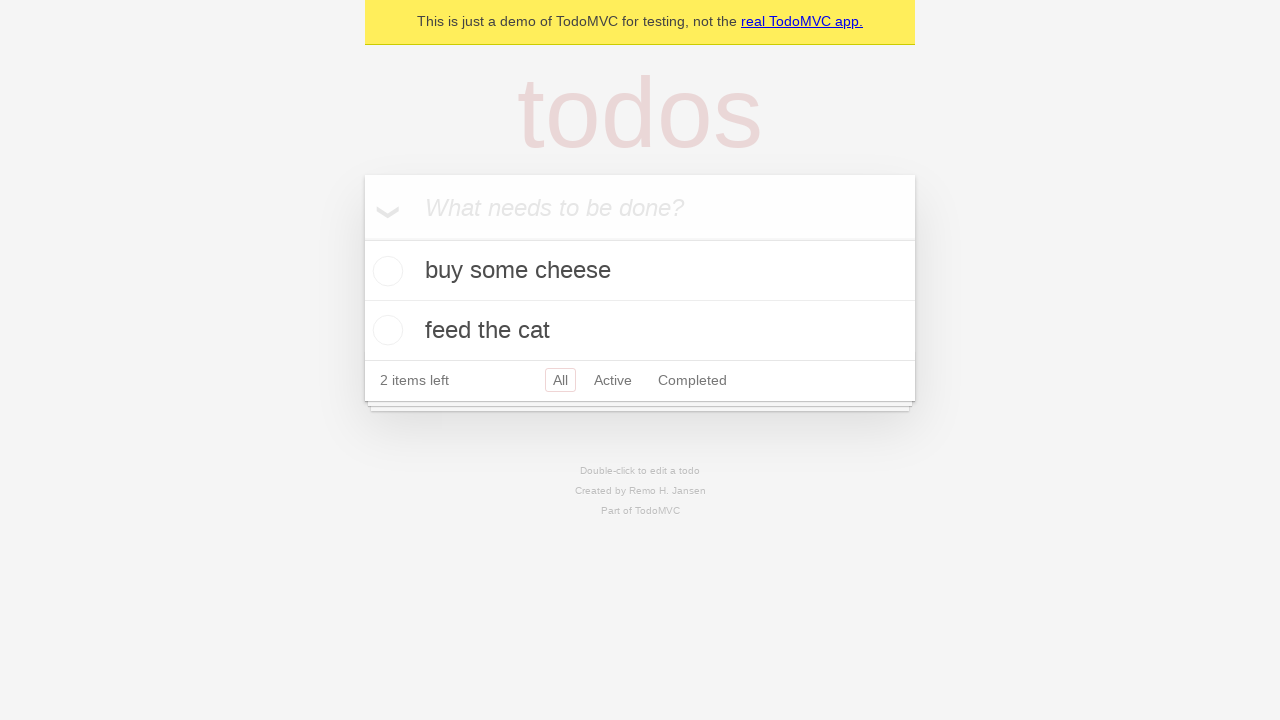

Filled todo input with 'book a doctors appointment' on internal:attr=[placeholder="What needs to be done?"i]
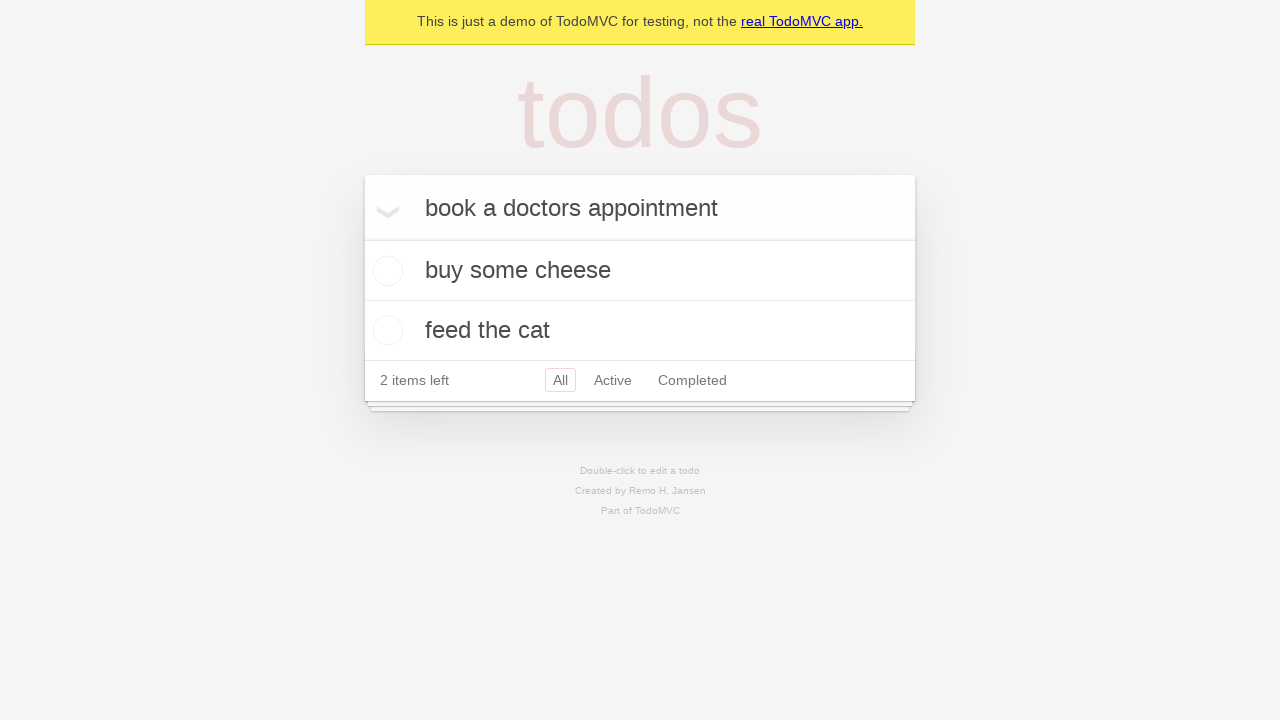

Pressed Enter to add third todo on internal:attr=[placeholder="What needs to be done?"i]
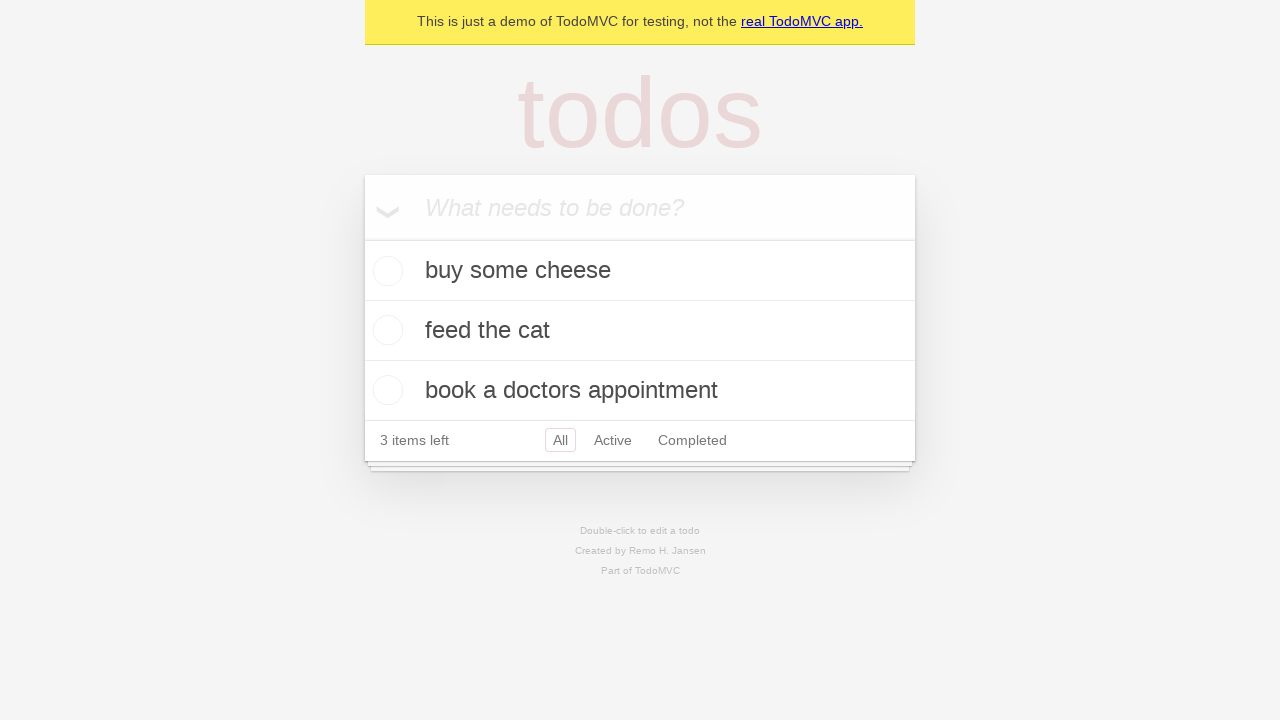

Checked the second todo item as completed at (385, 330) on internal:testid=[data-testid="todo-item"s] >> nth=1 >> internal:role=checkbox
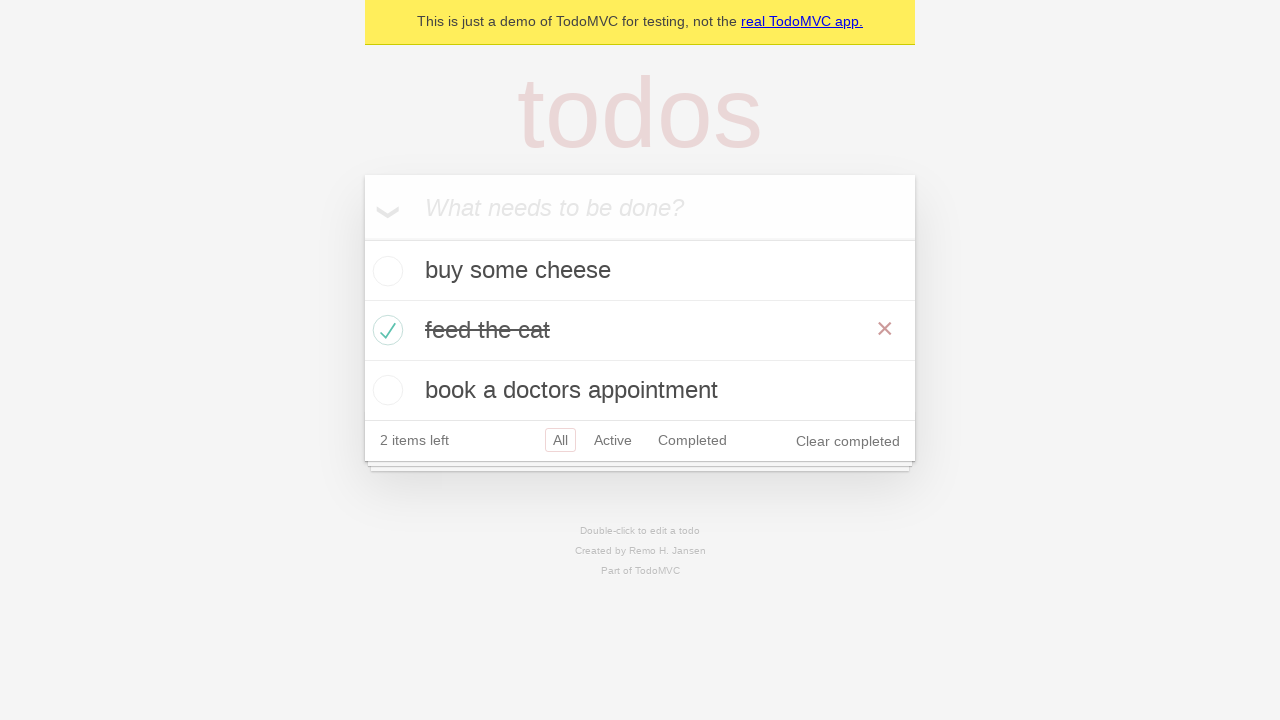

Clicked 'Clear completed' button to remove completed items at (848, 441) on internal:role=button[name="Clear completed"i]
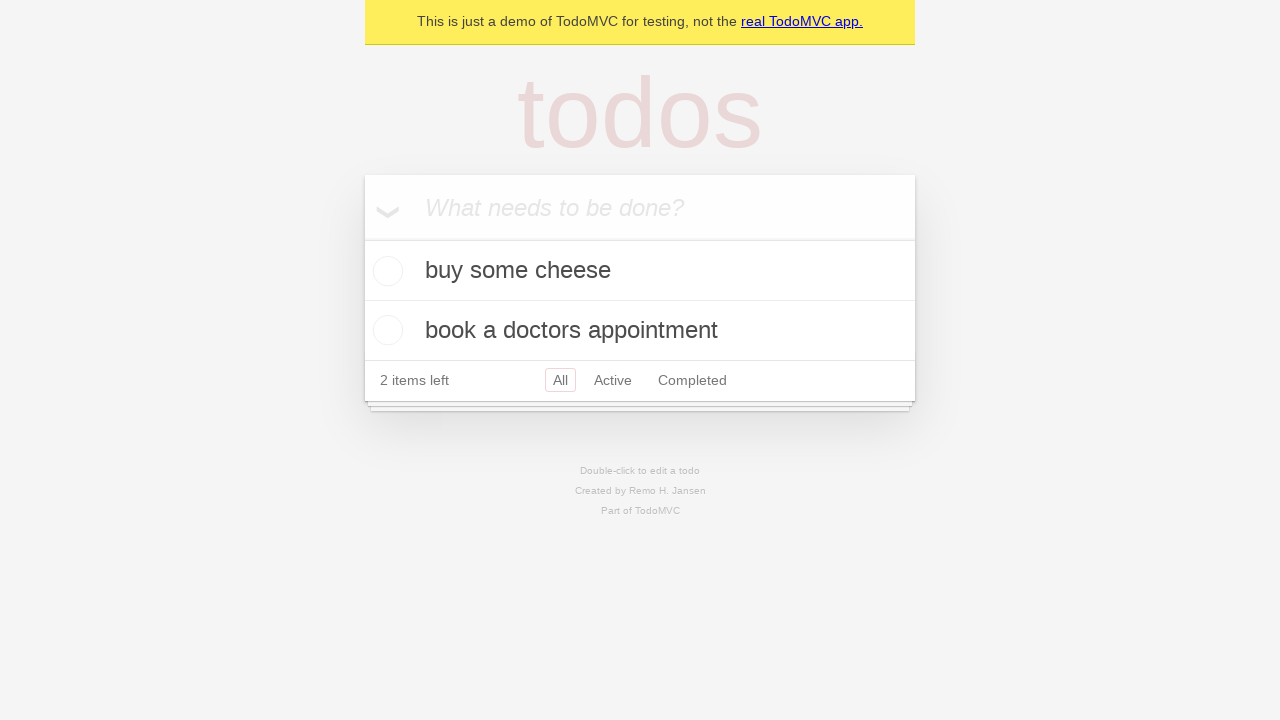

Waited for remaining todo items to be visible
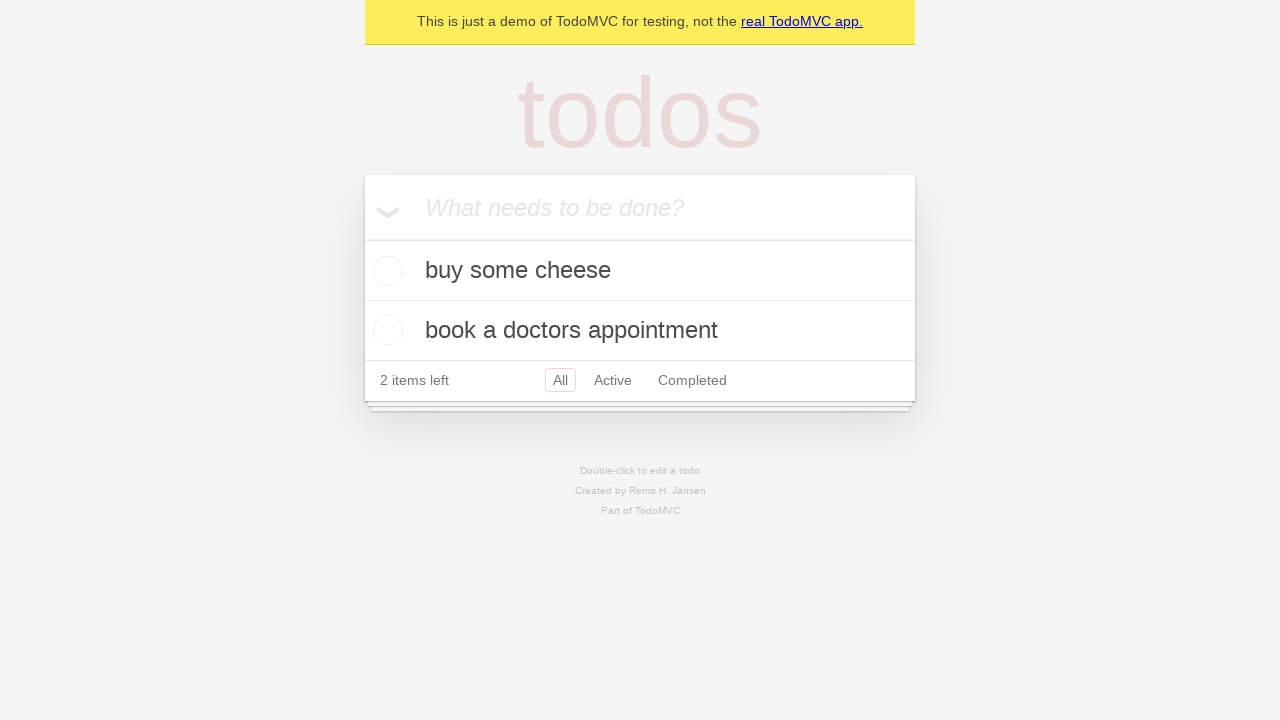

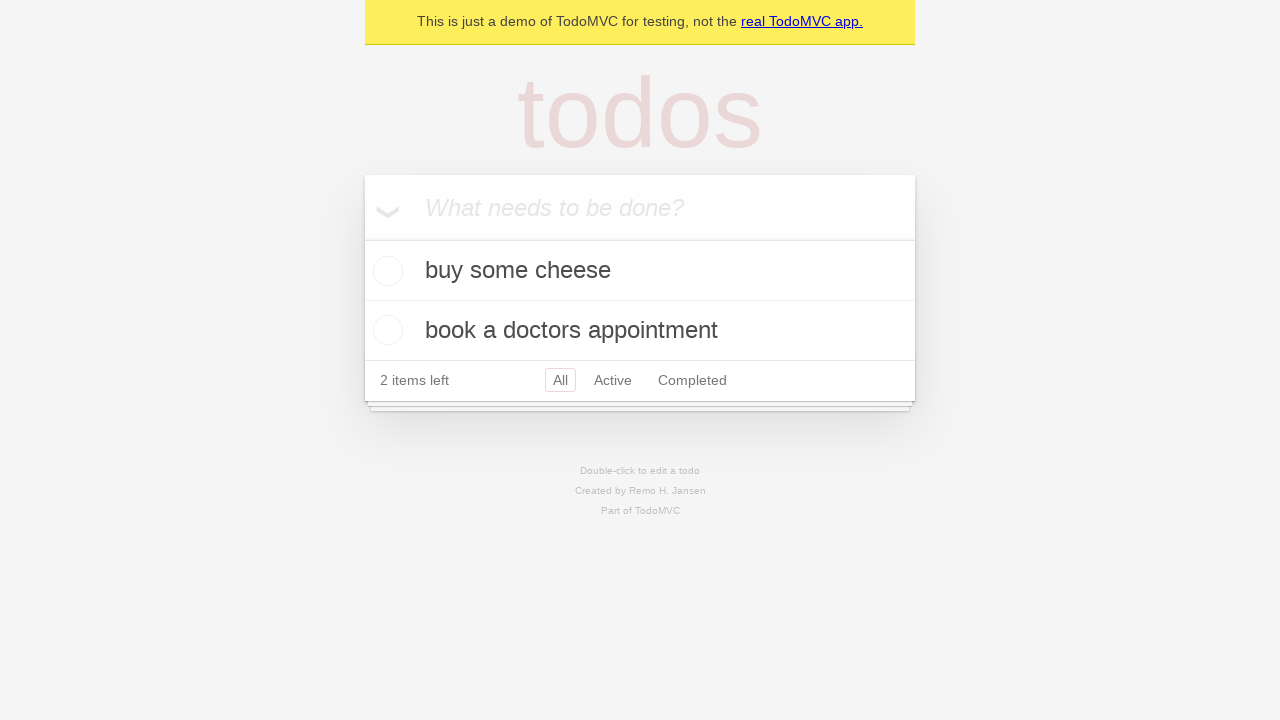